Tests the jQuery UI resizable widget by dragging the resize handle to resize the element

Starting URL: https://jqueryui.com/resizable

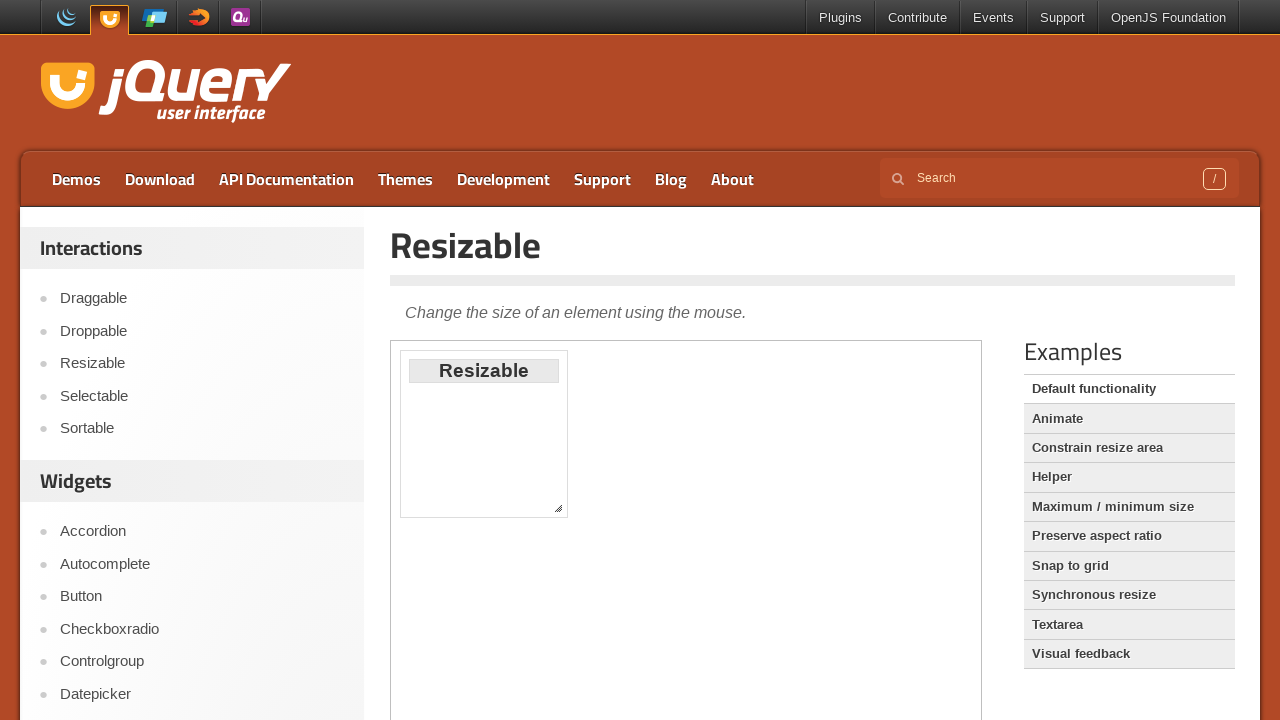

Located iframe containing resizable demo
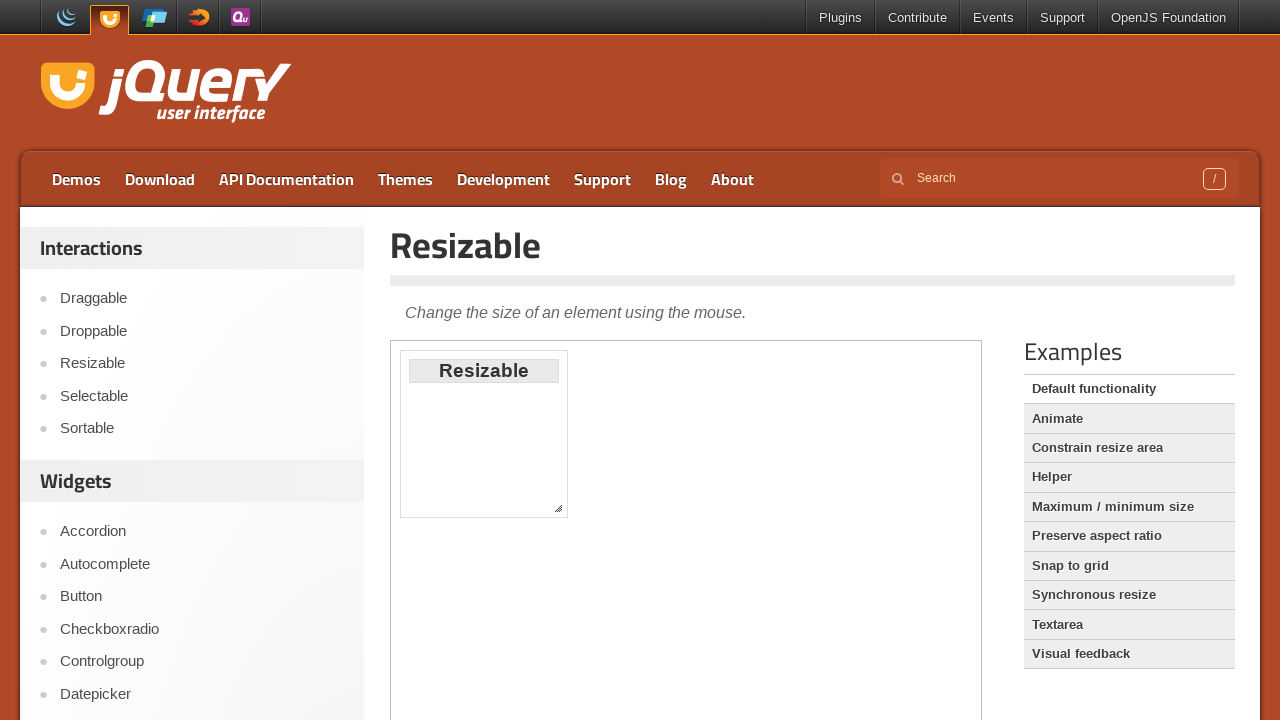

Located resize handle in bottom-right corner
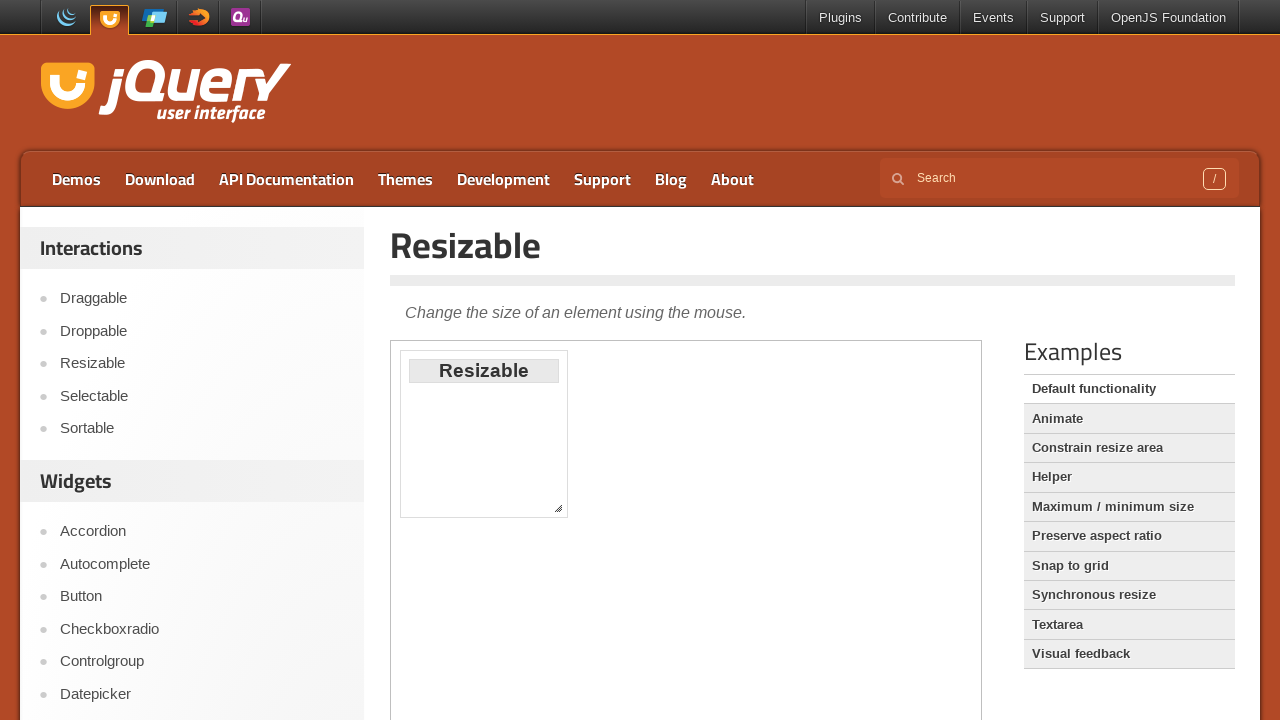

Retrieved bounding box of resize handle
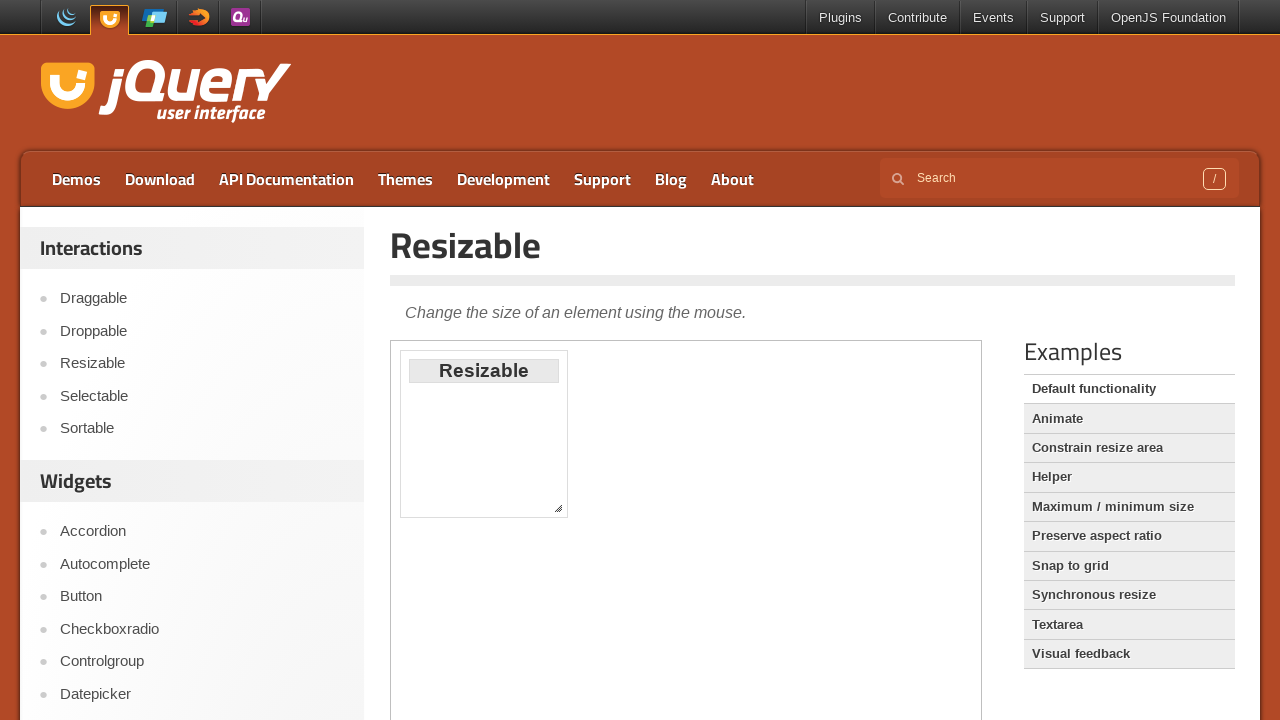

Moved mouse to center of resize handle at (558, 508)
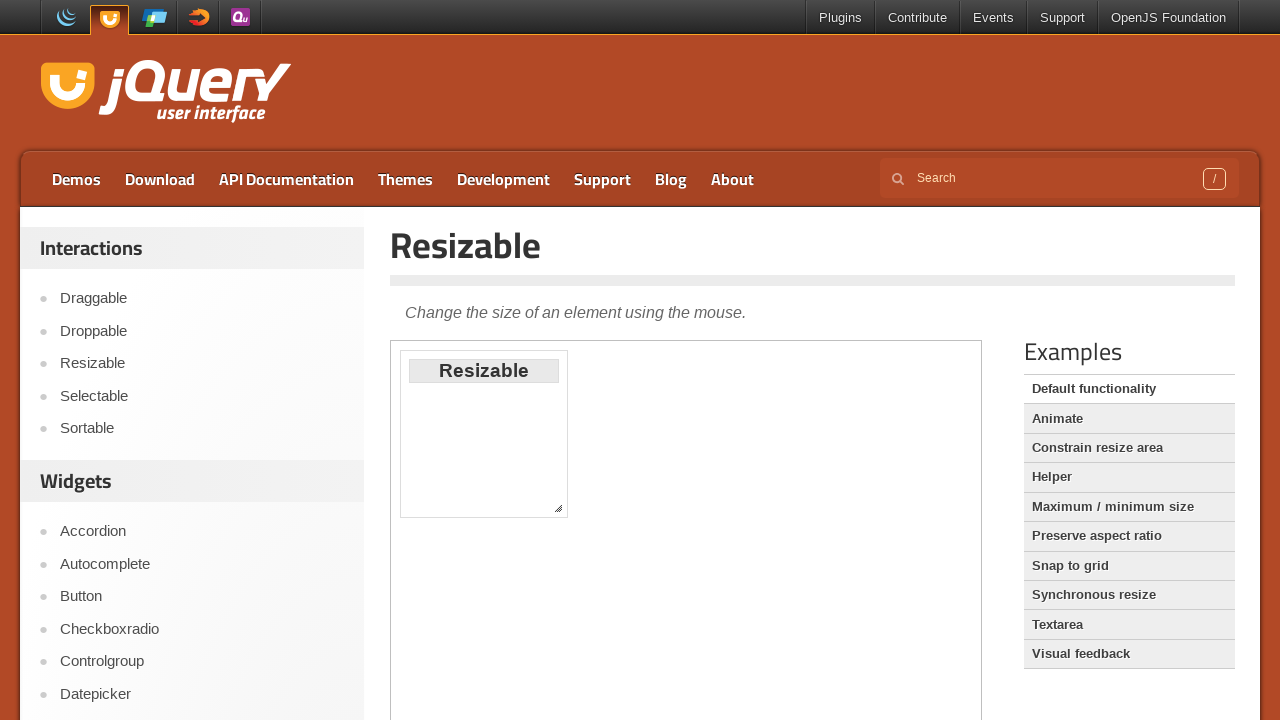

Pressed mouse button down on resize handle at (558, 508)
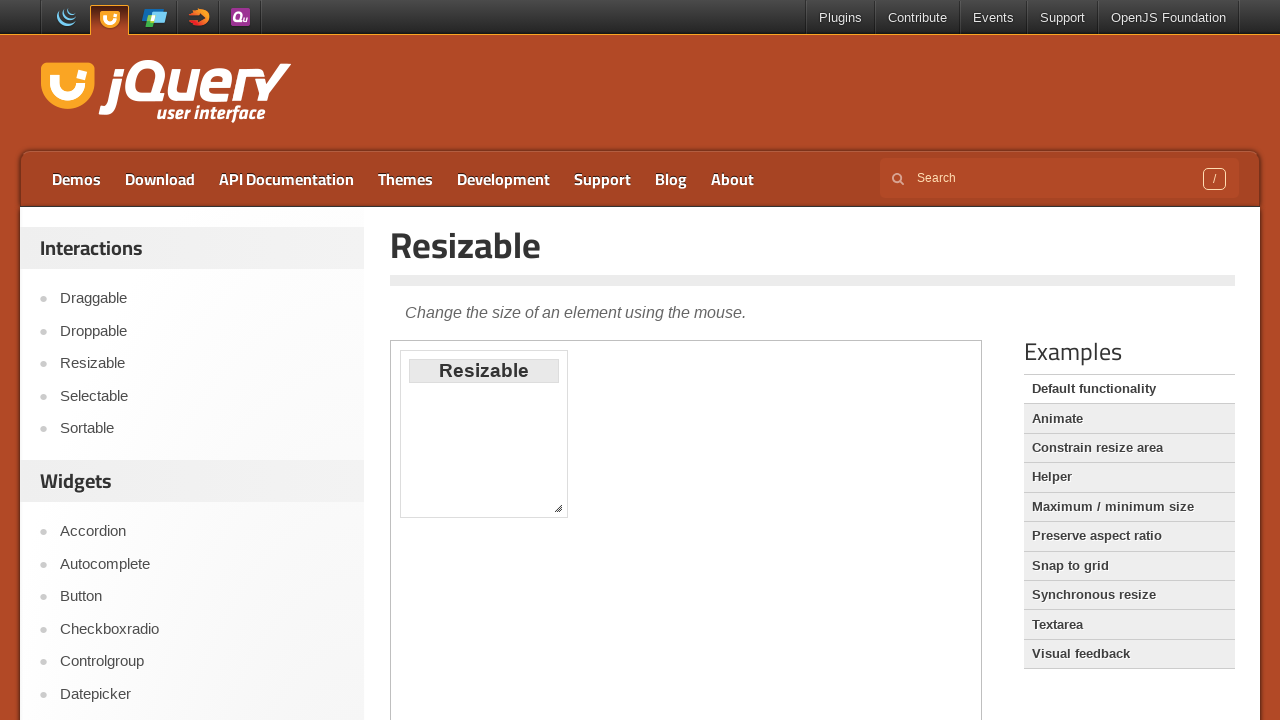

Dragged resize handle 100px right and 120px down at (658, 628)
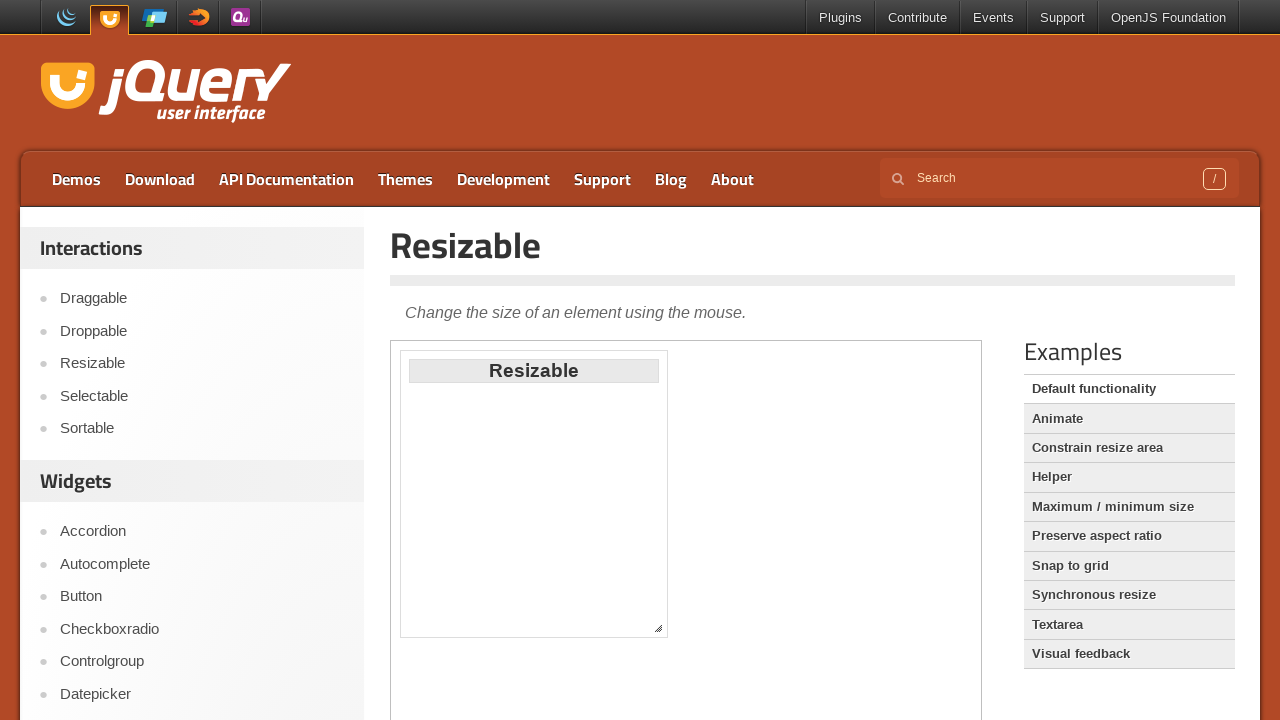

Released mouse button to complete resize at (658, 628)
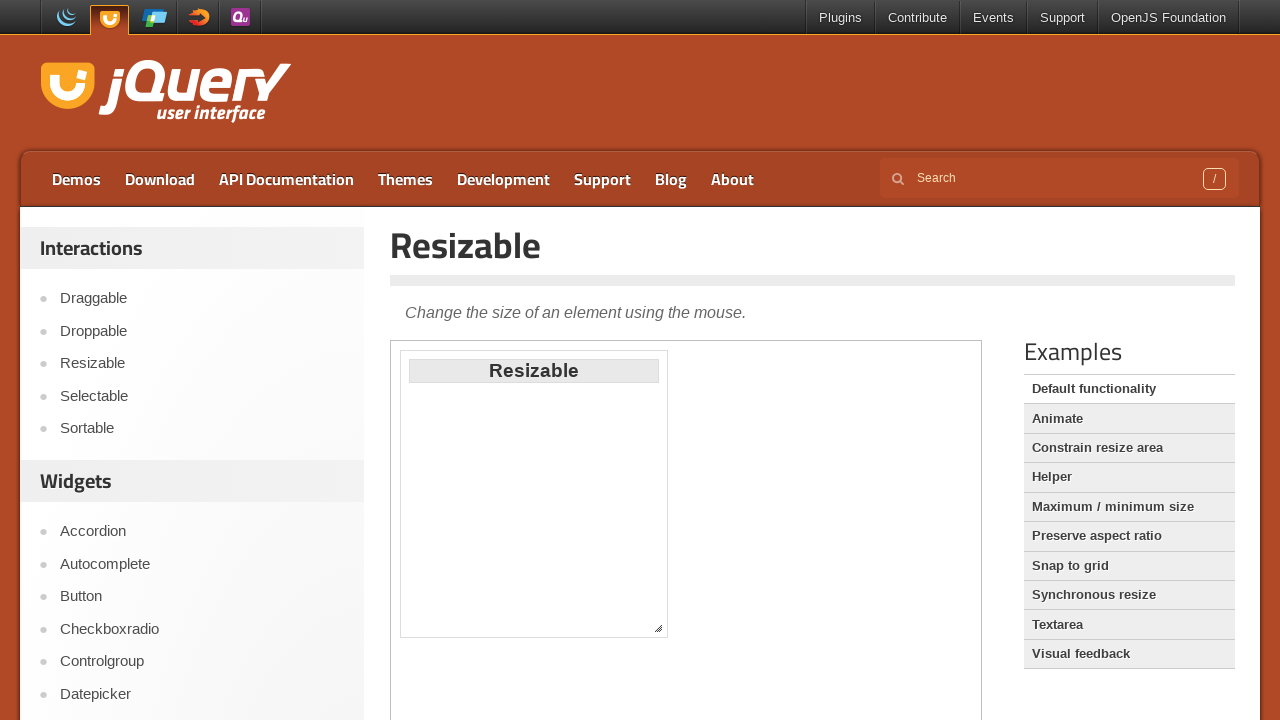

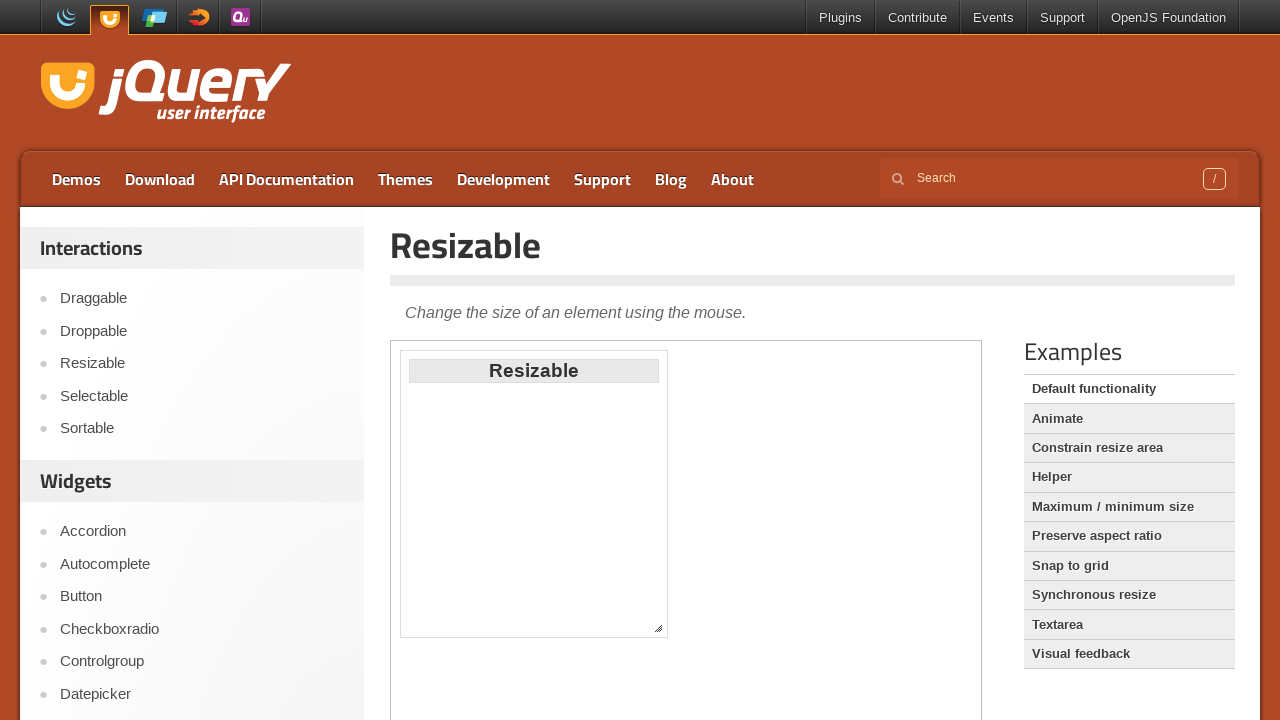